Tests that none of the elements with class "test" contain the number 190

Starting URL: https://kristinek.github.io/site/examples/locators

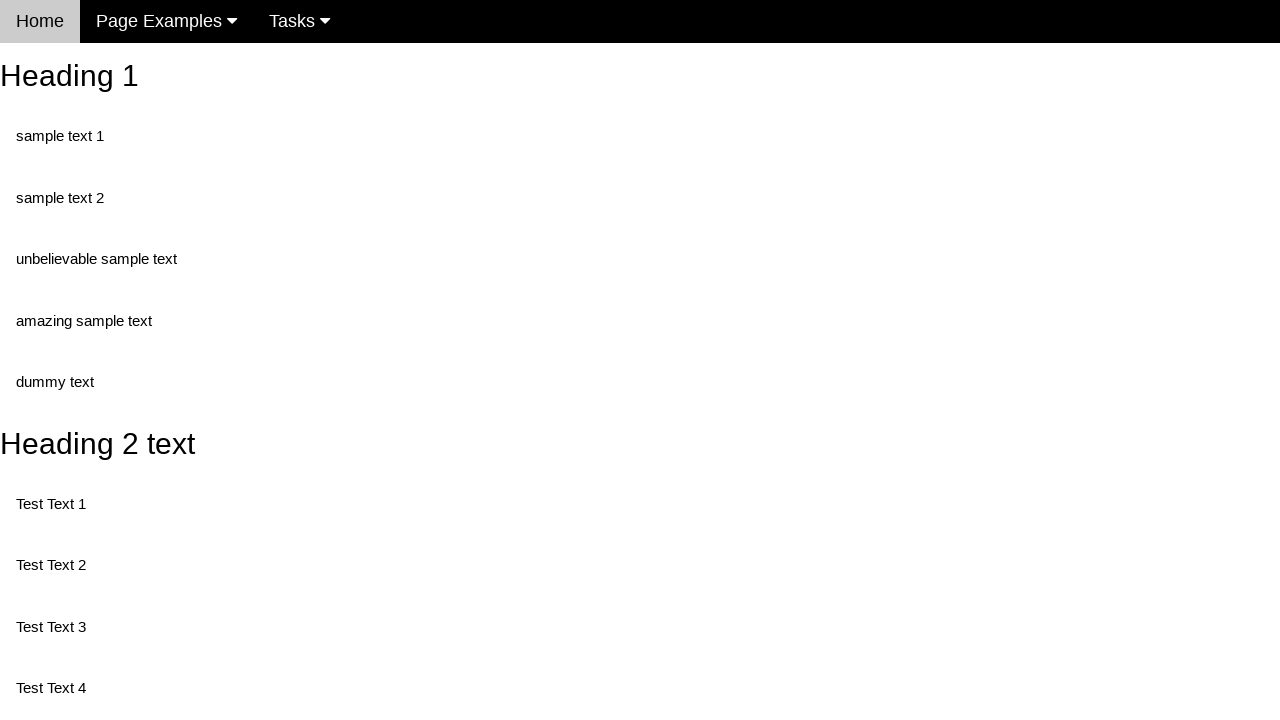

Navigated to locators example page
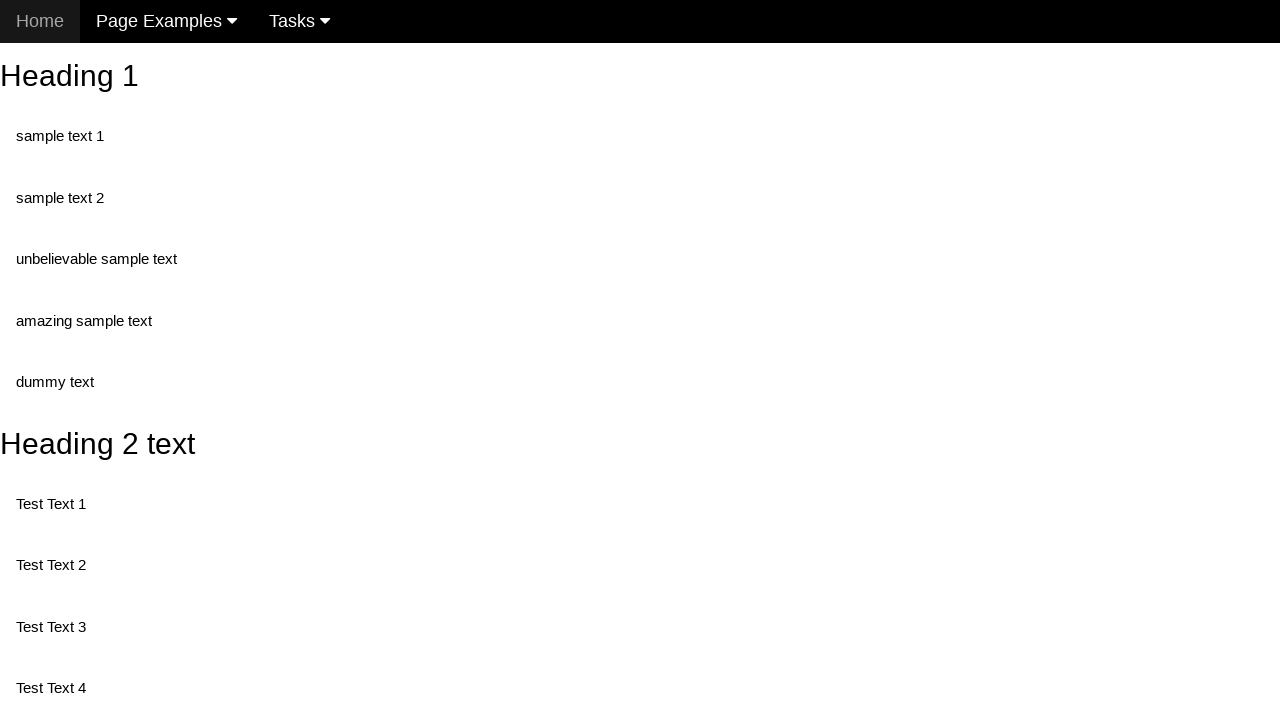

Located all elements with class 'test'
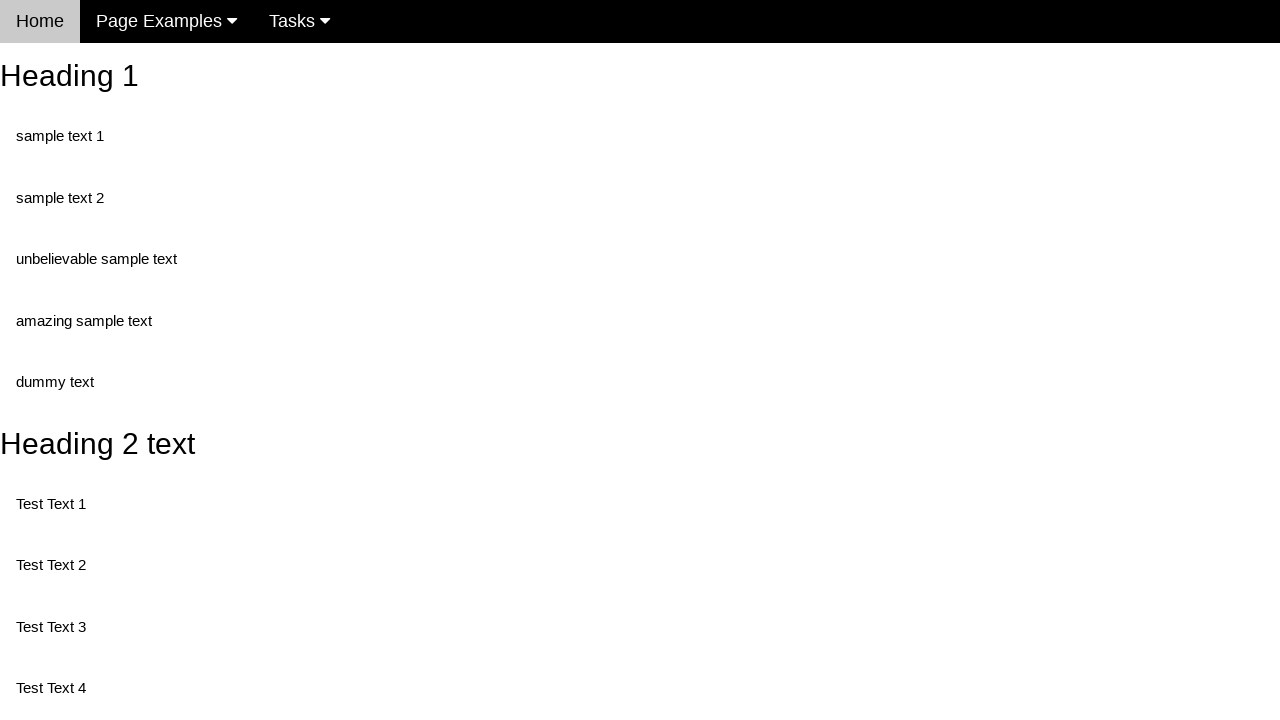

Retrieved text content from test element: Test Text 1
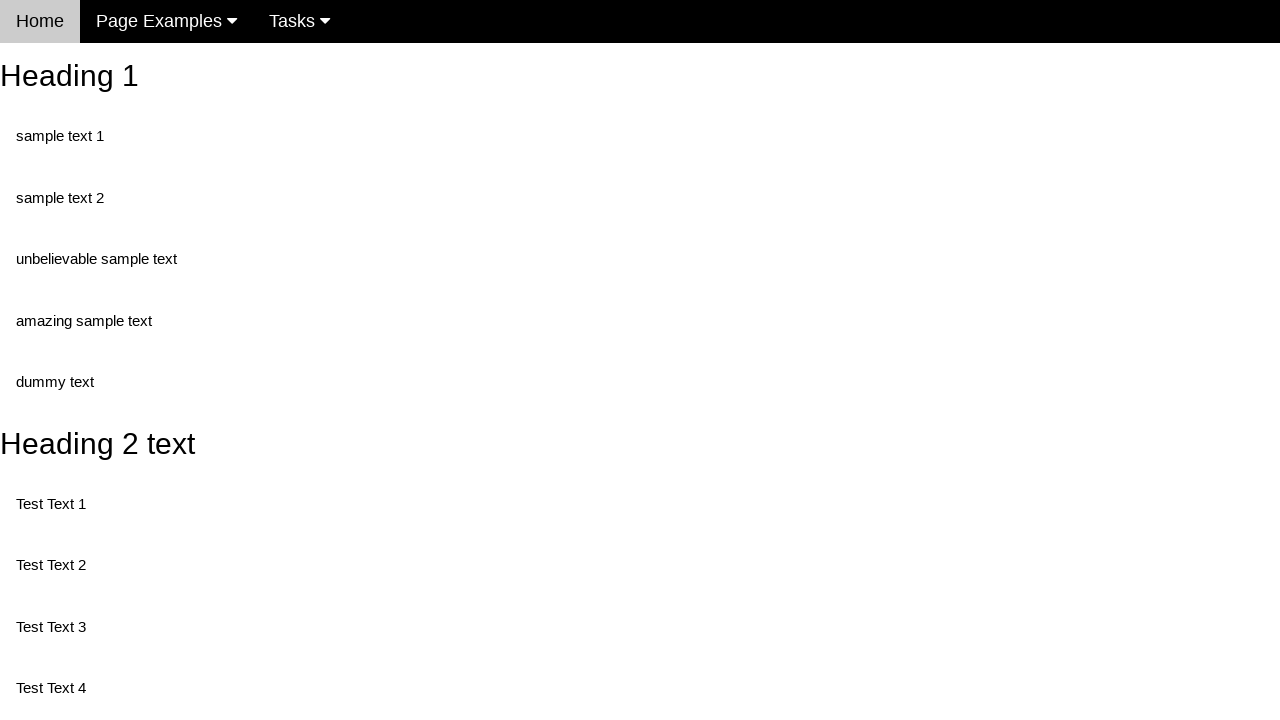

Verified that element text does not contain '190'
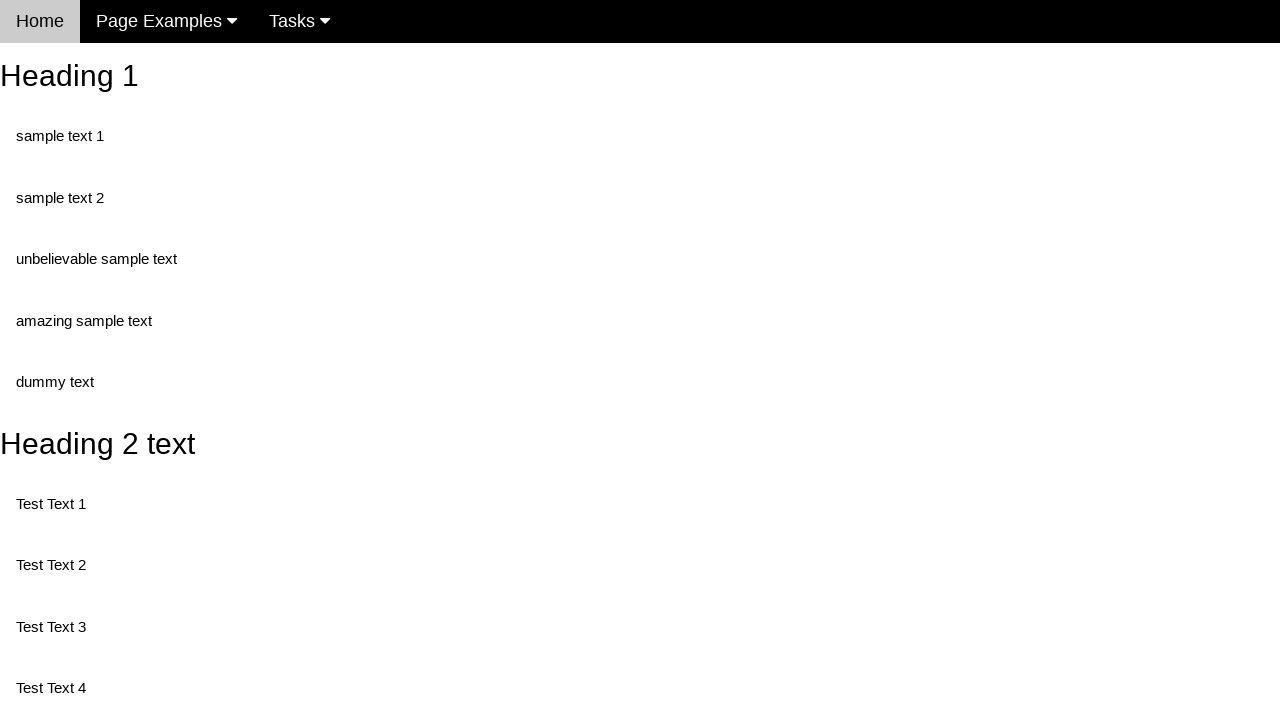

Retrieved text content from test element: Test Text 3
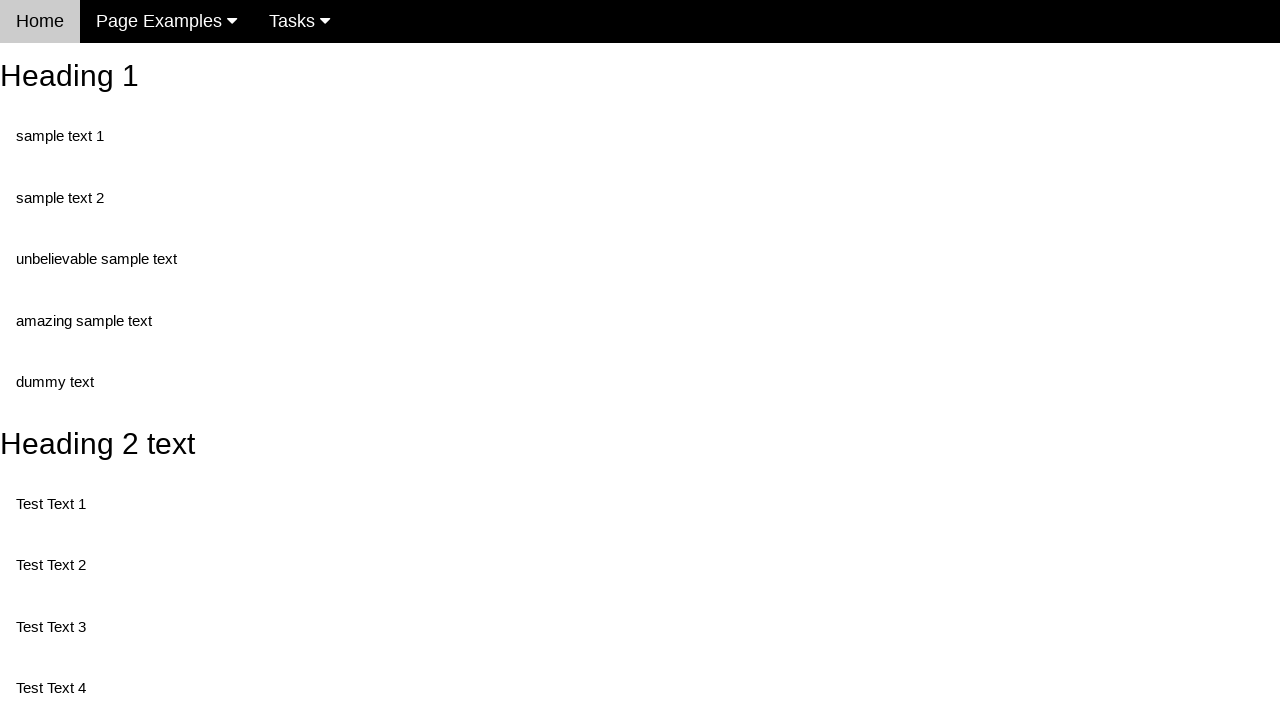

Verified that element text does not contain '190'
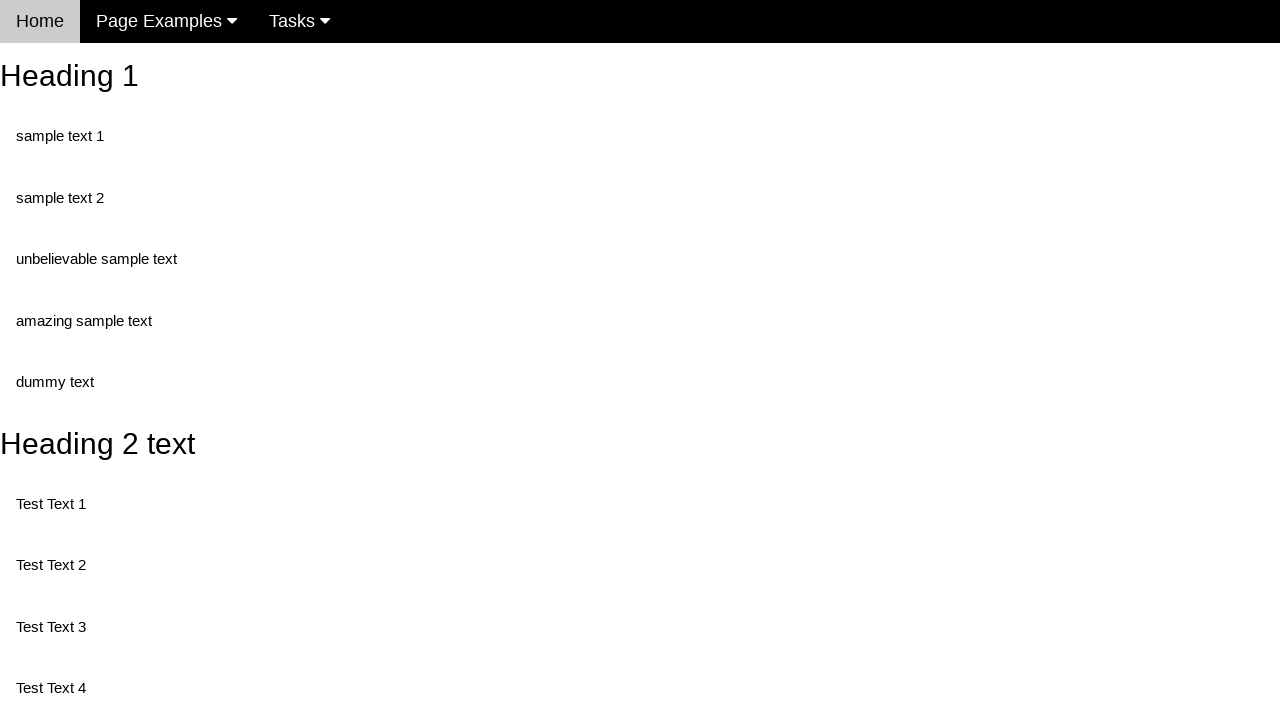

Retrieved text content from test element: Test Text 4
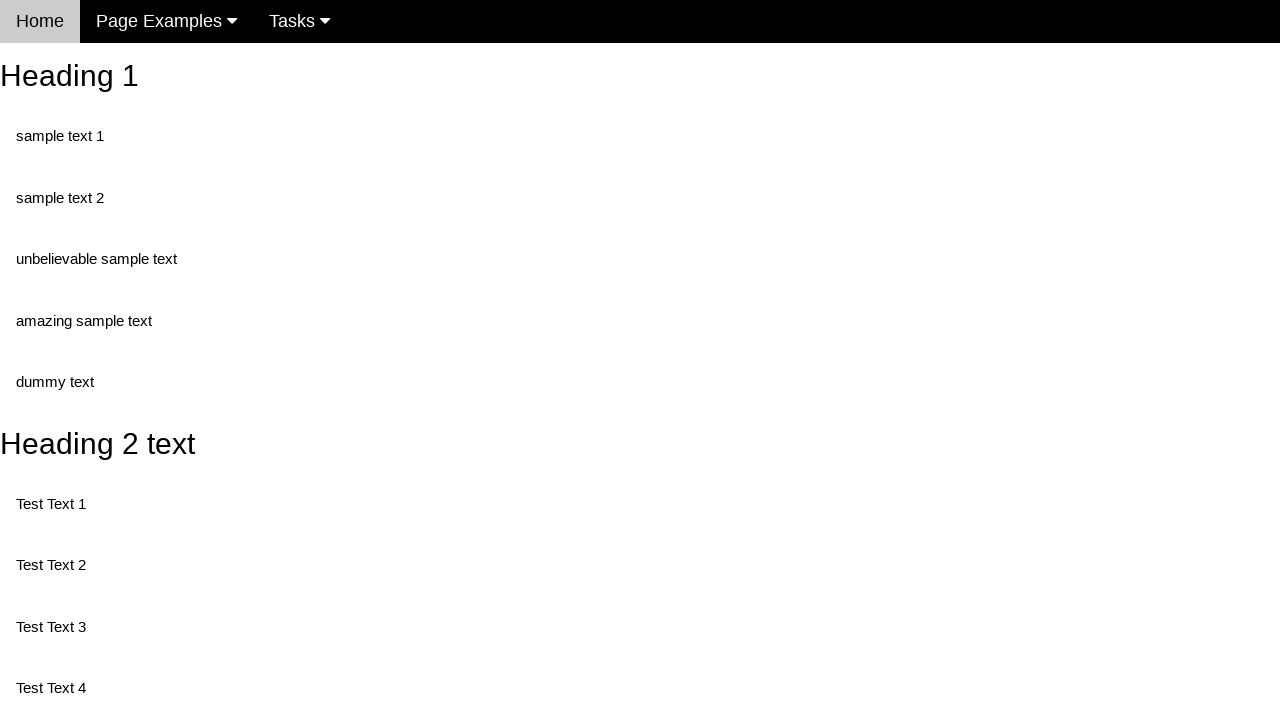

Verified that element text does not contain '190'
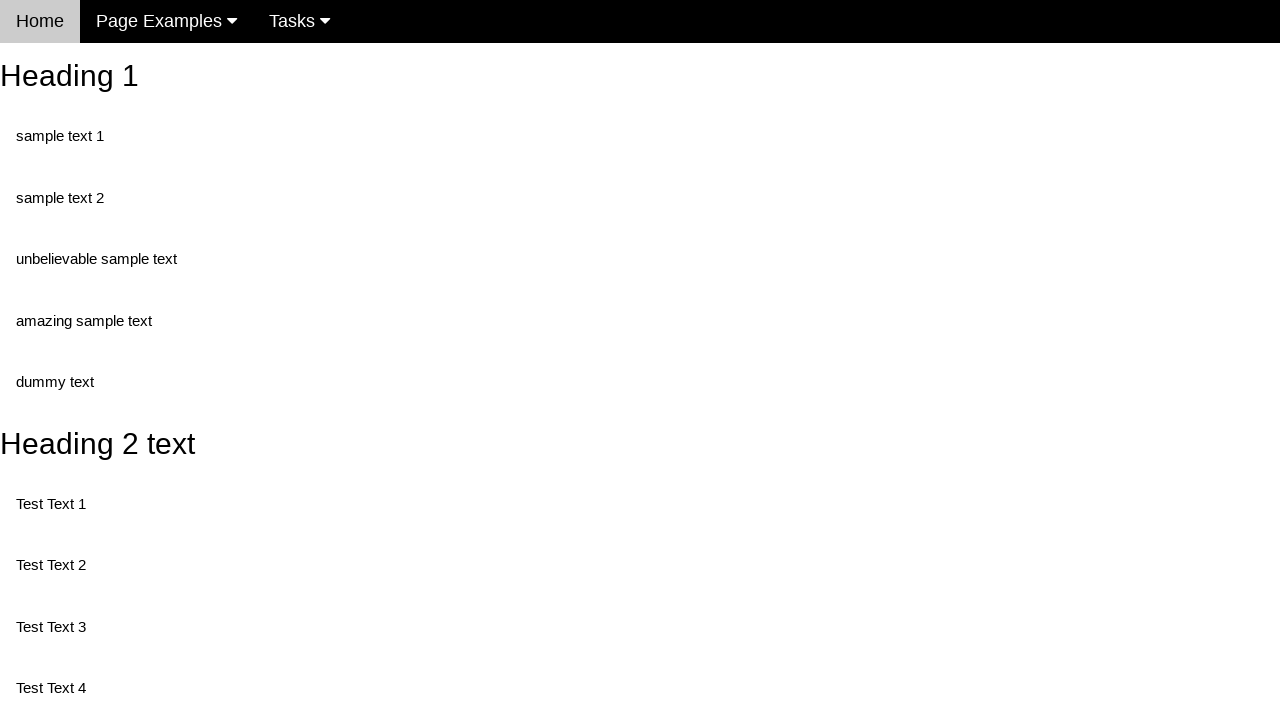

Retrieved text content from test element: Test Text 5
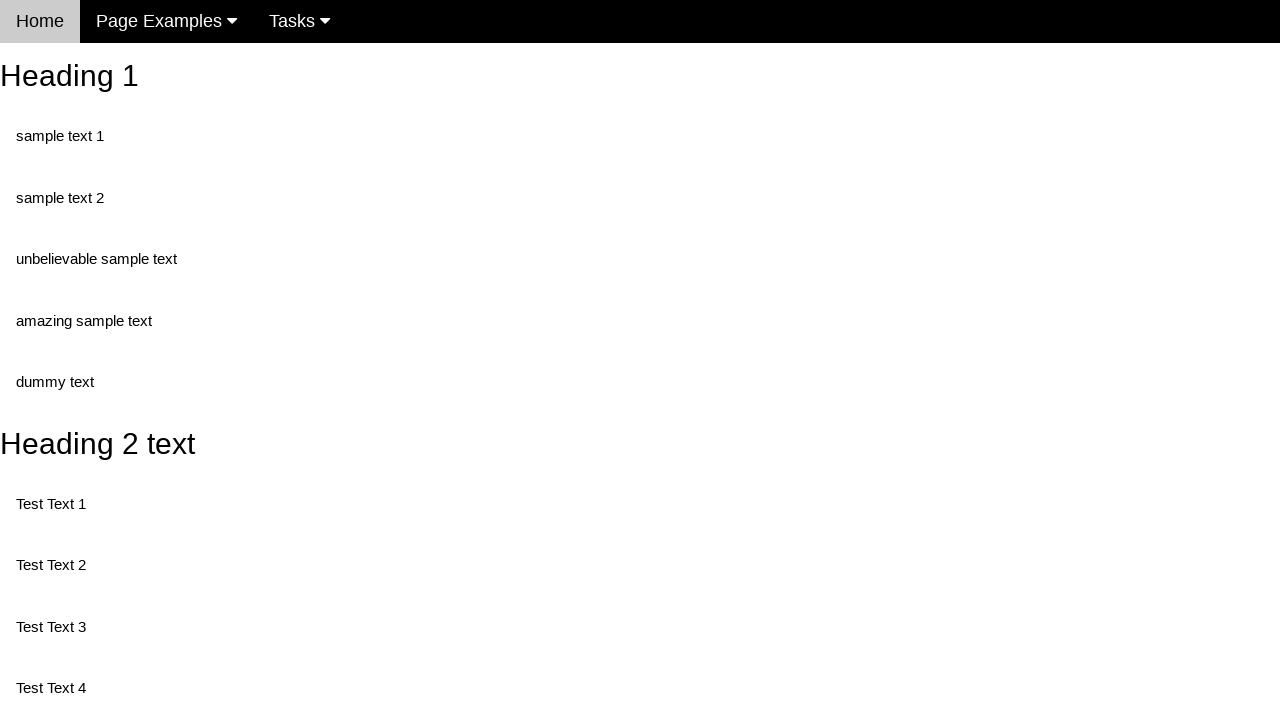

Verified that element text does not contain '190'
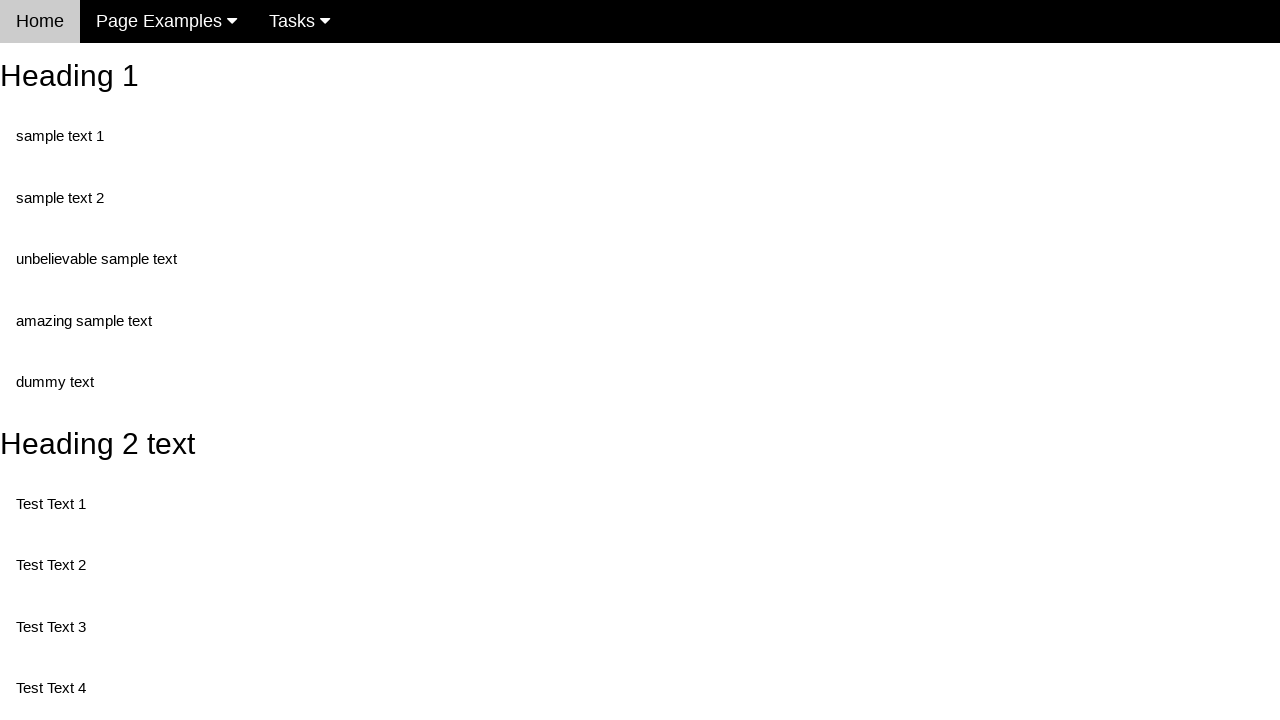

Retrieved text content from test element: Test Text 6
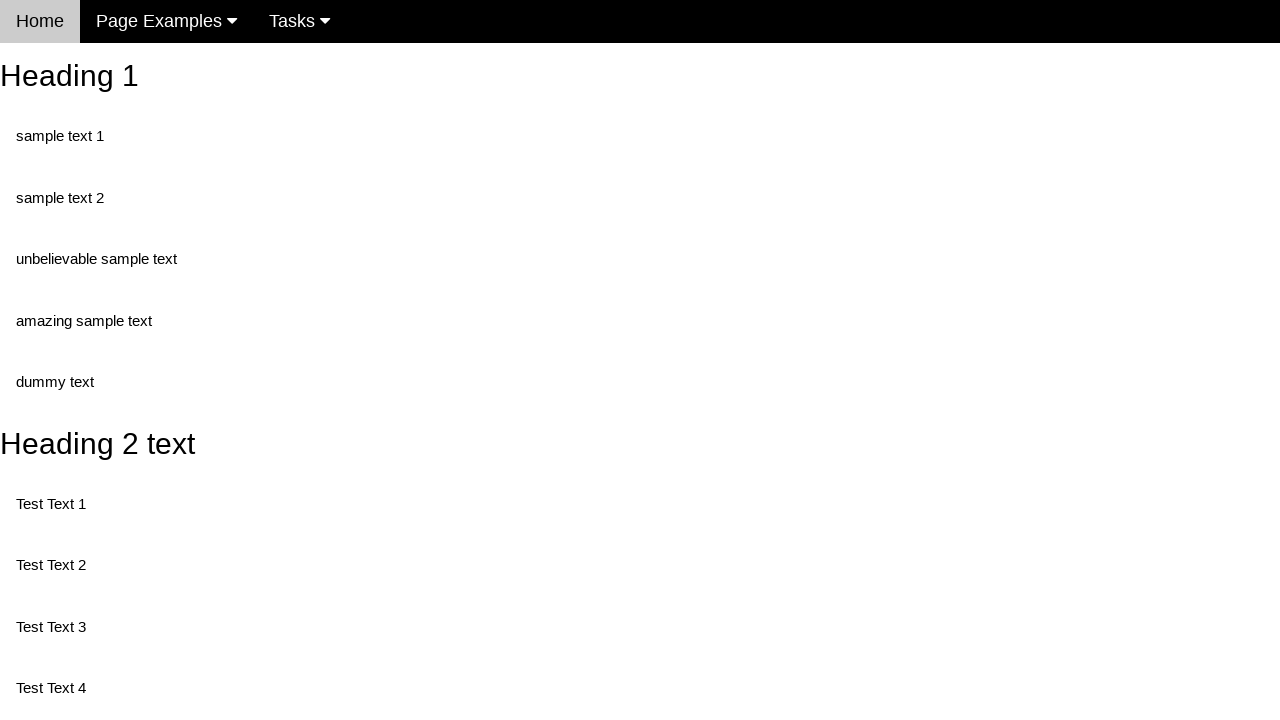

Verified that element text does not contain '190'
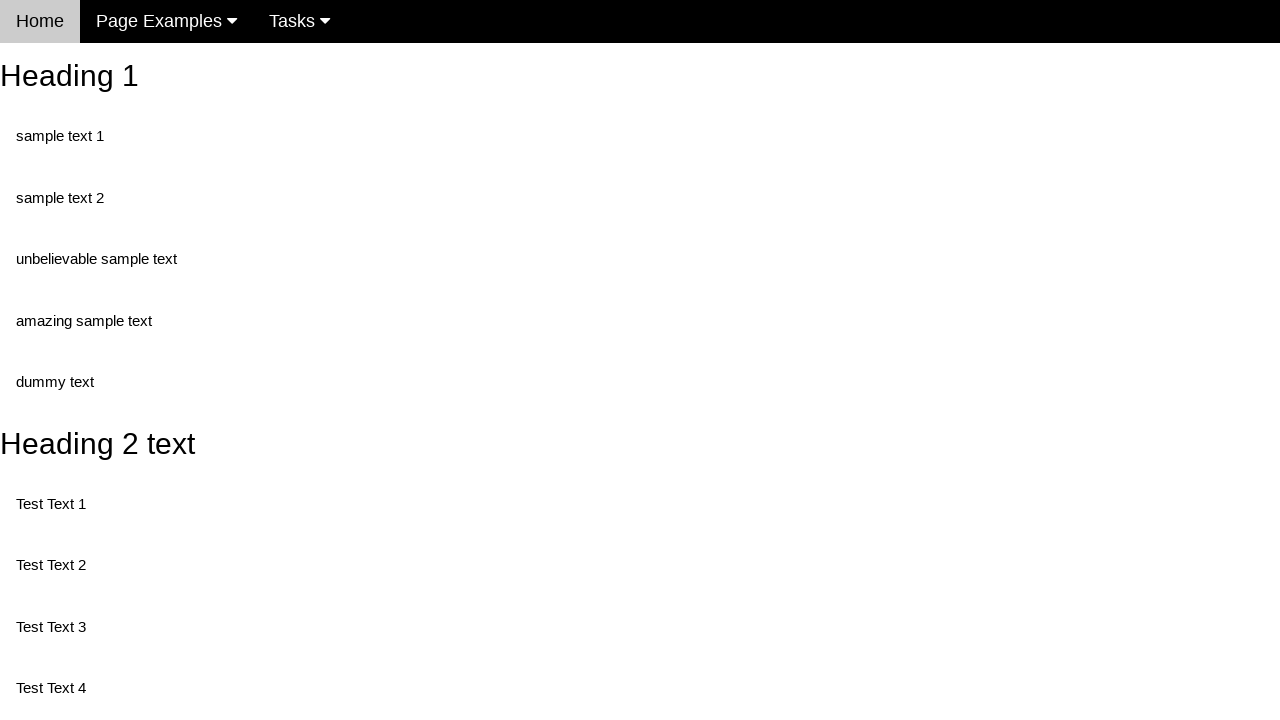

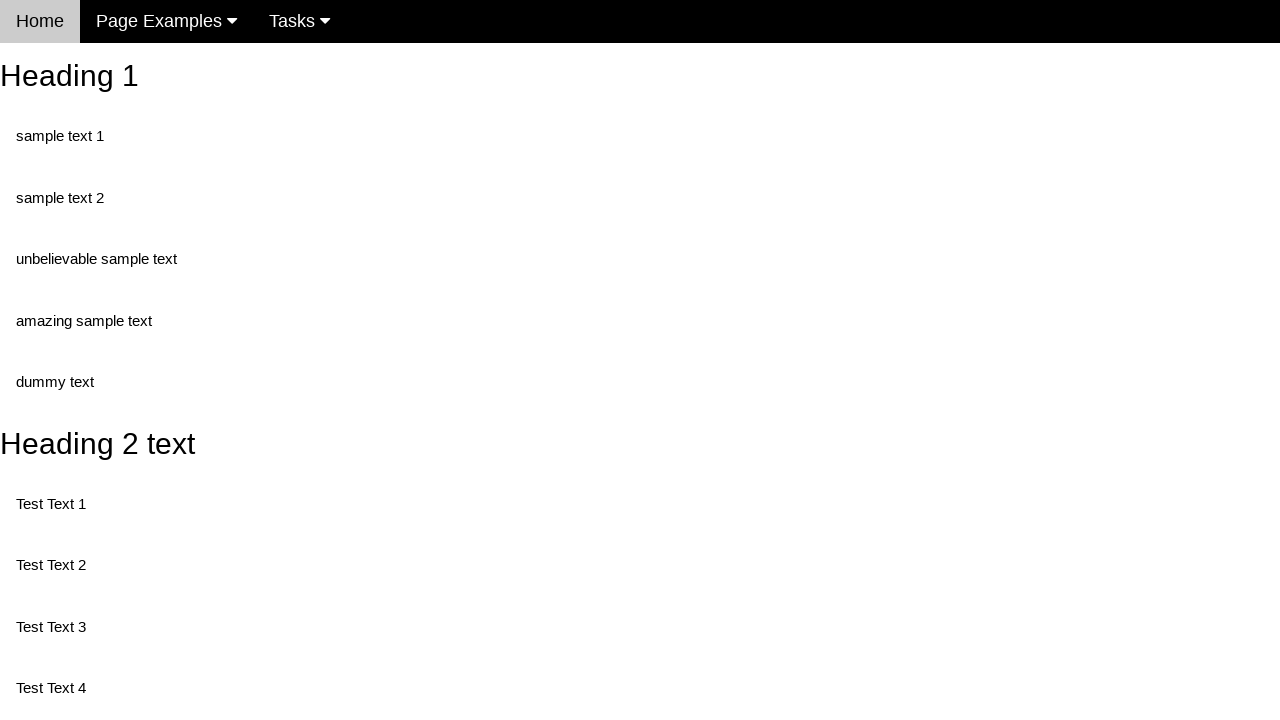